Tests autocomplete/autosuggest dropdown functionality by typing "in" into an input field and selecting "India" from the suggested options

Starting URL: https://rahulshettyacademy.com/dropdownsPractise/

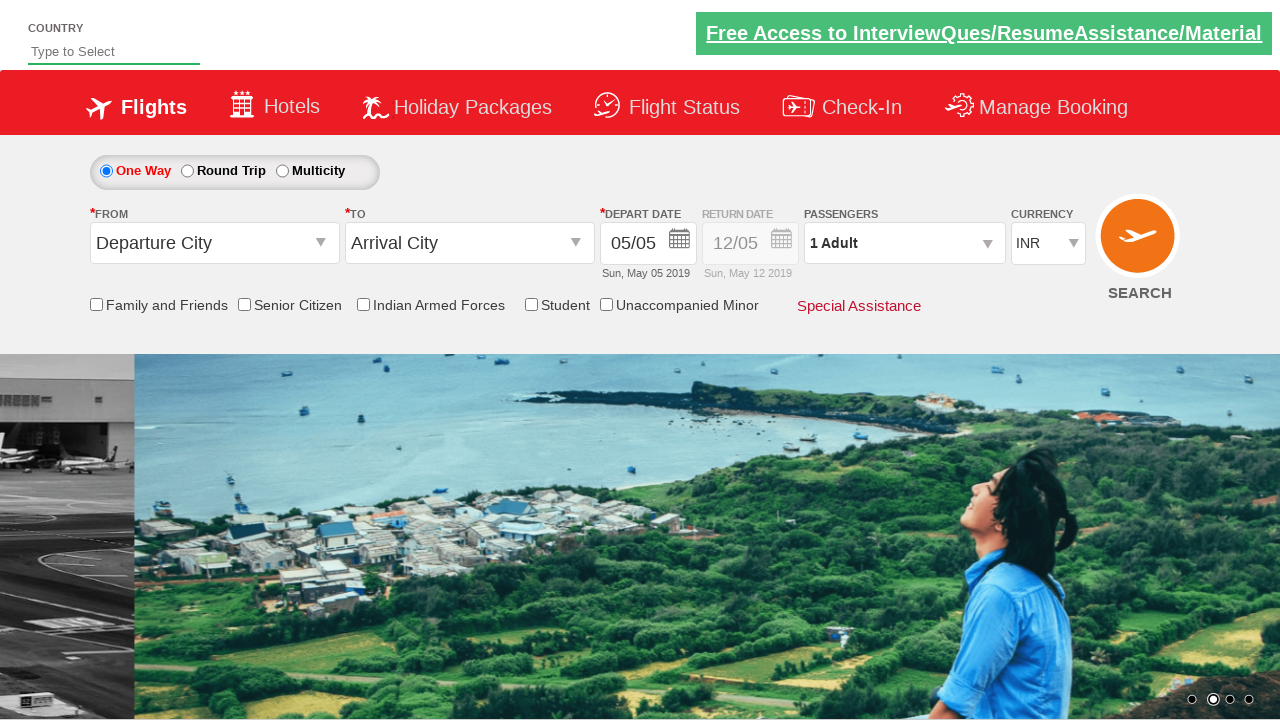

Typed 'in' into the autosuggest input field on #autosuggest
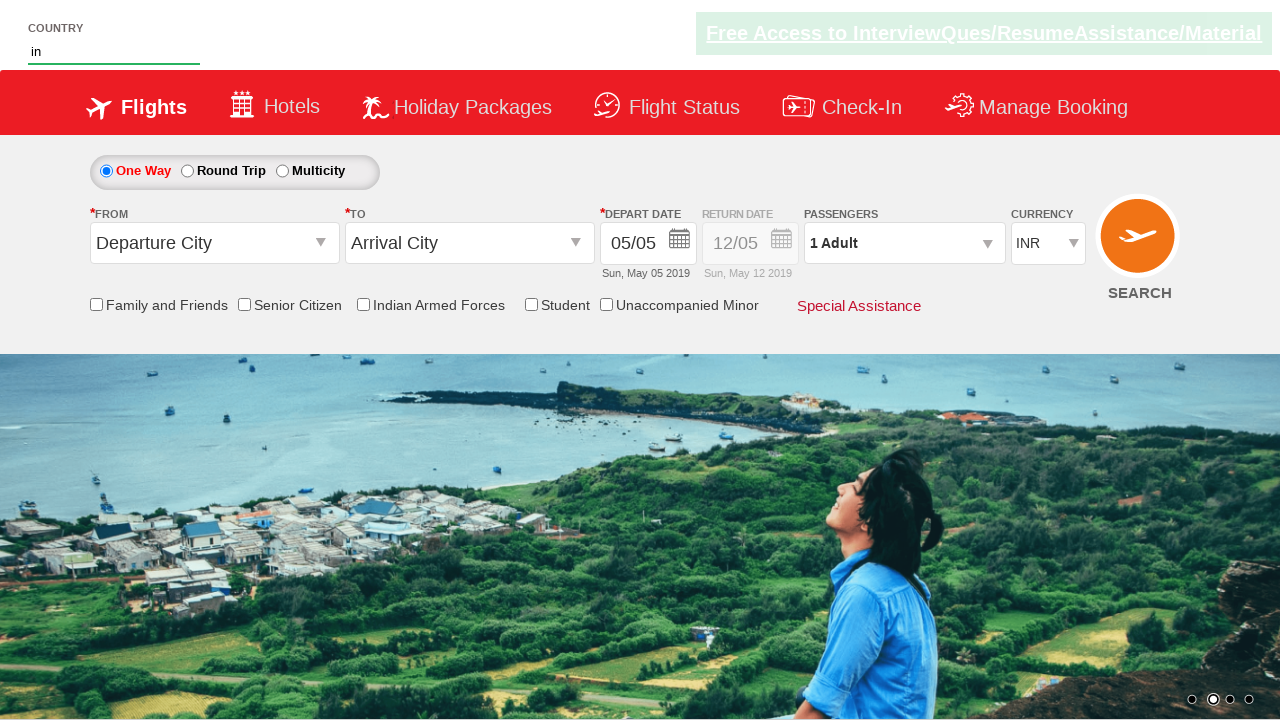

Autocomplete suggestions dropdown appeared
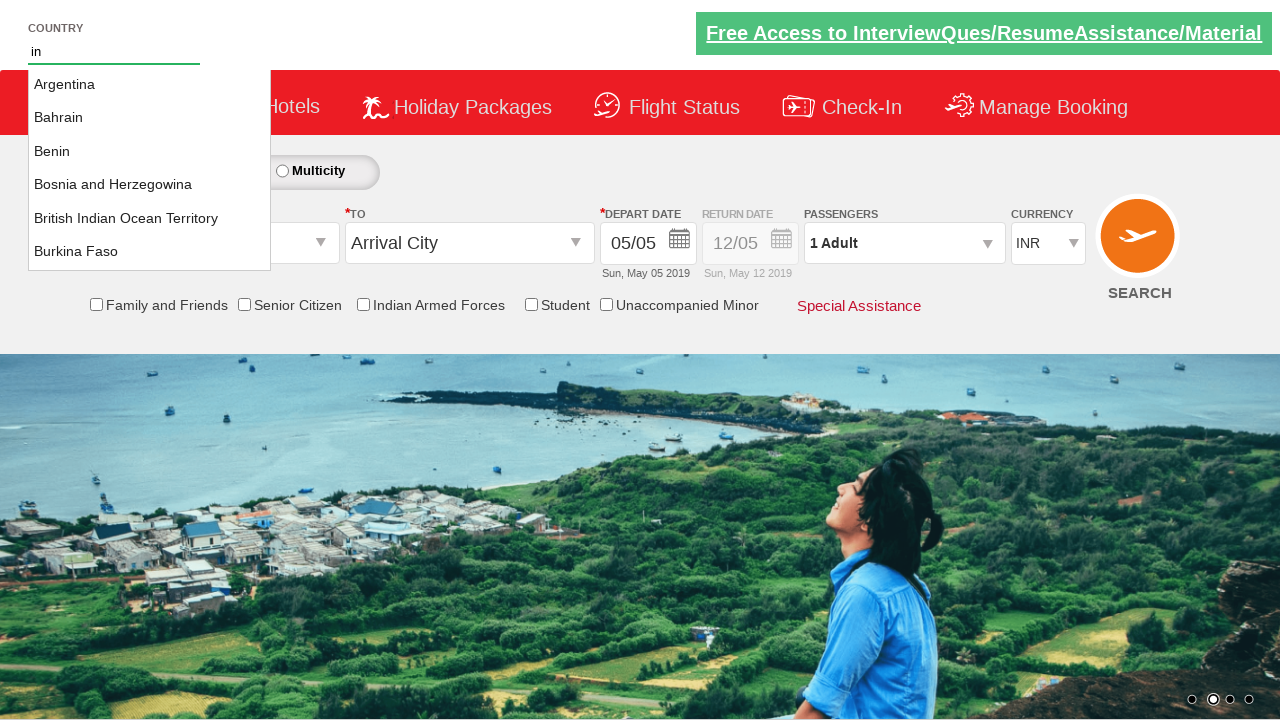

Selected 'India' from the autocomplete suggestions at (150, 218) on a.ui-corner-all:has-text('India')
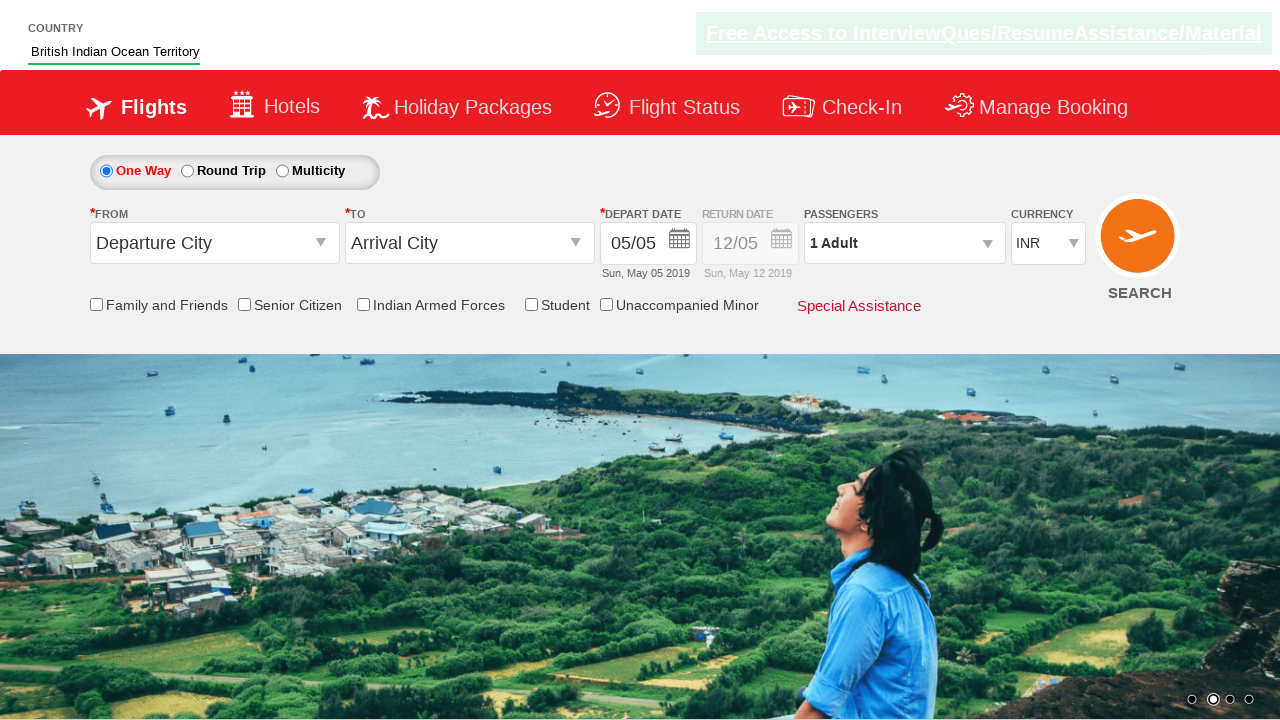

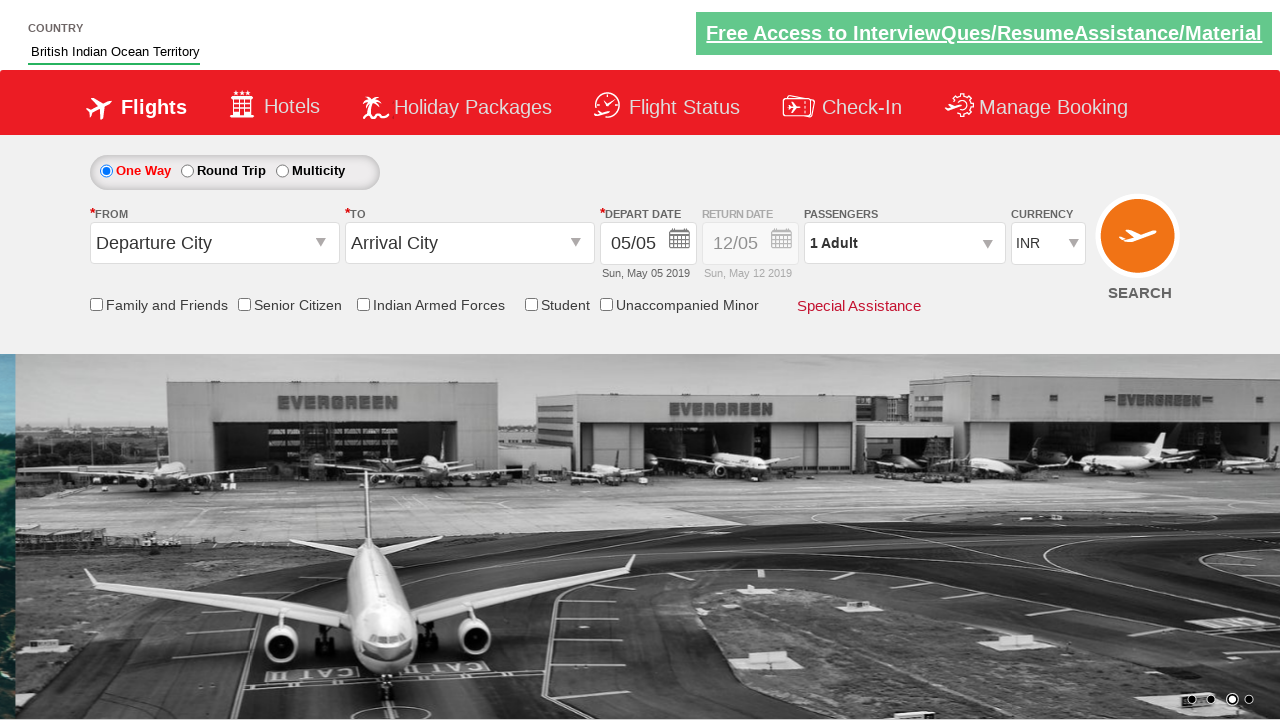